Navigates to demoqa.com, clicks on the Forms section, then clicks on Practice Form to access the practice form page.

Starting URL: https://demoqa.com

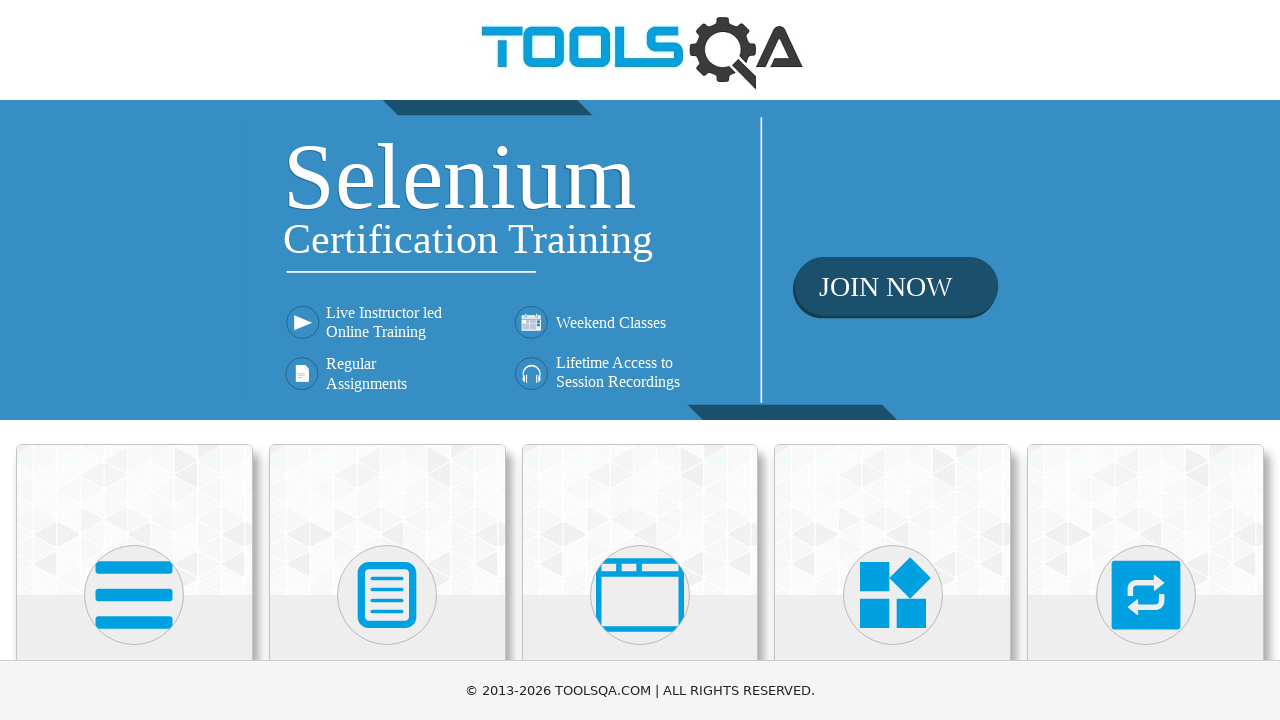

Clicked on Forms section at (387, 360) on text=Forms
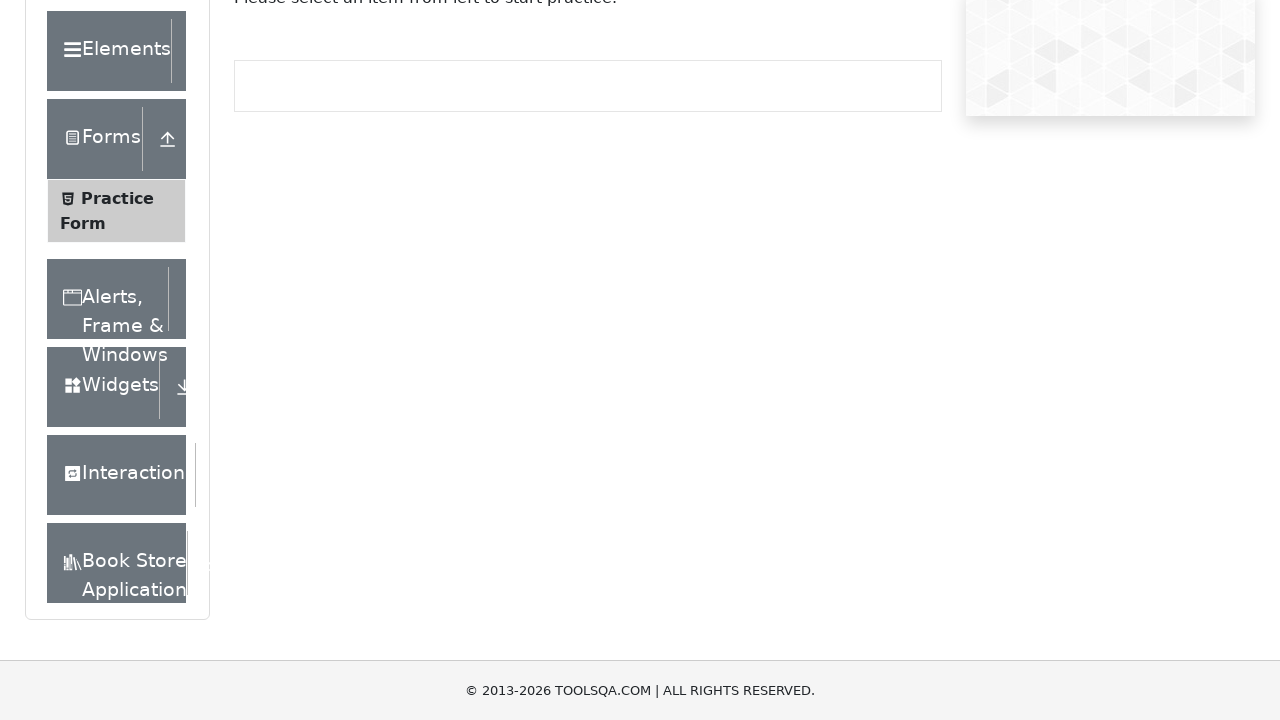

Clicked on Practice Form in the left menu at (117, 336) on text=Practice Form
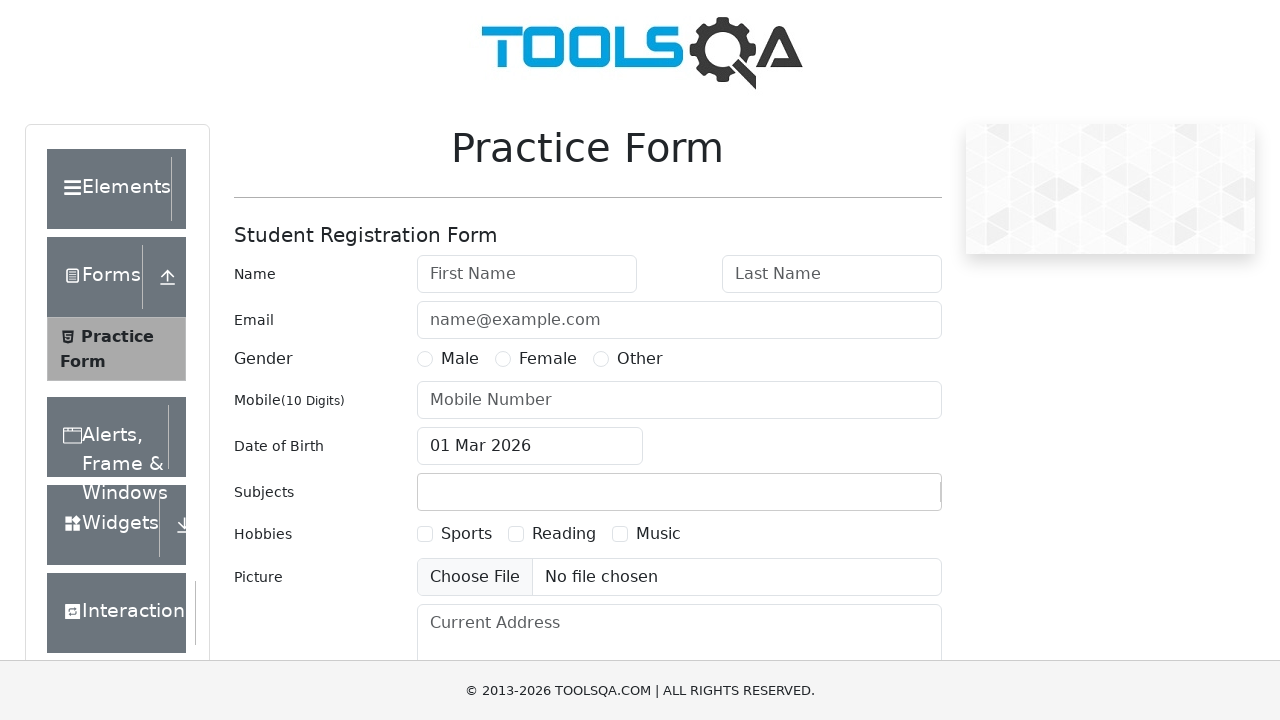

Practice form page loaded with Student Registration Form visible
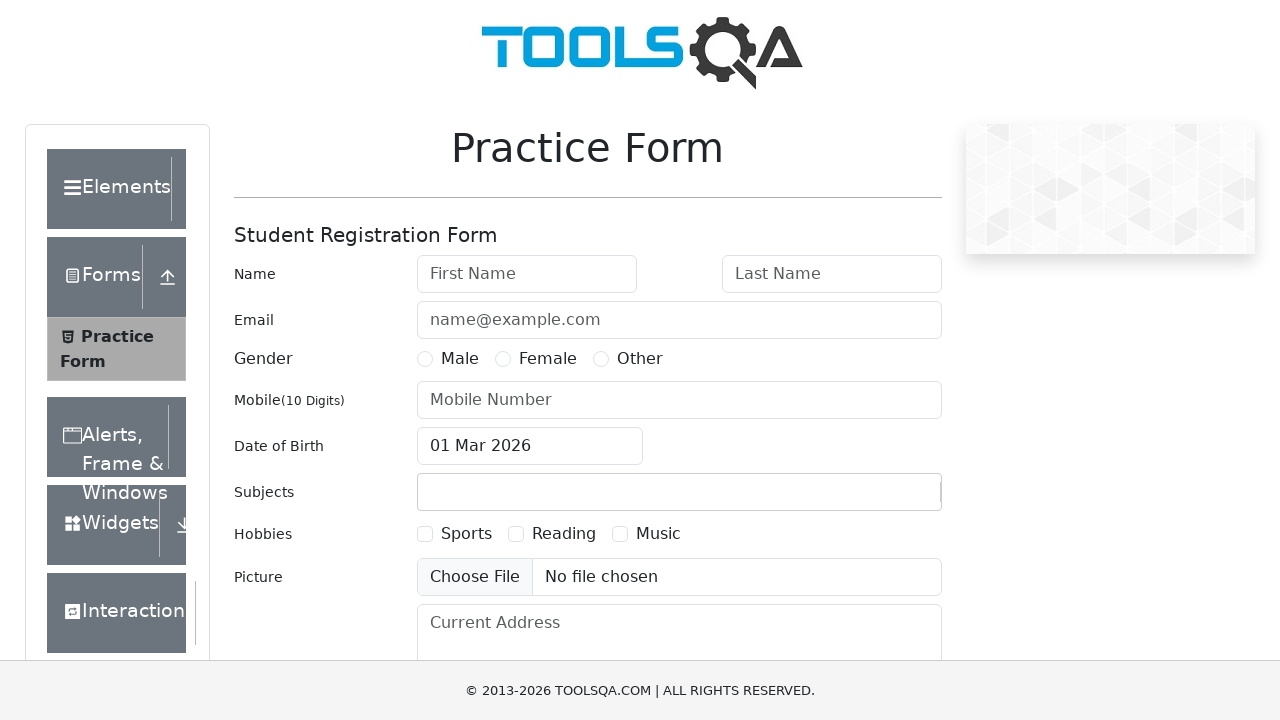

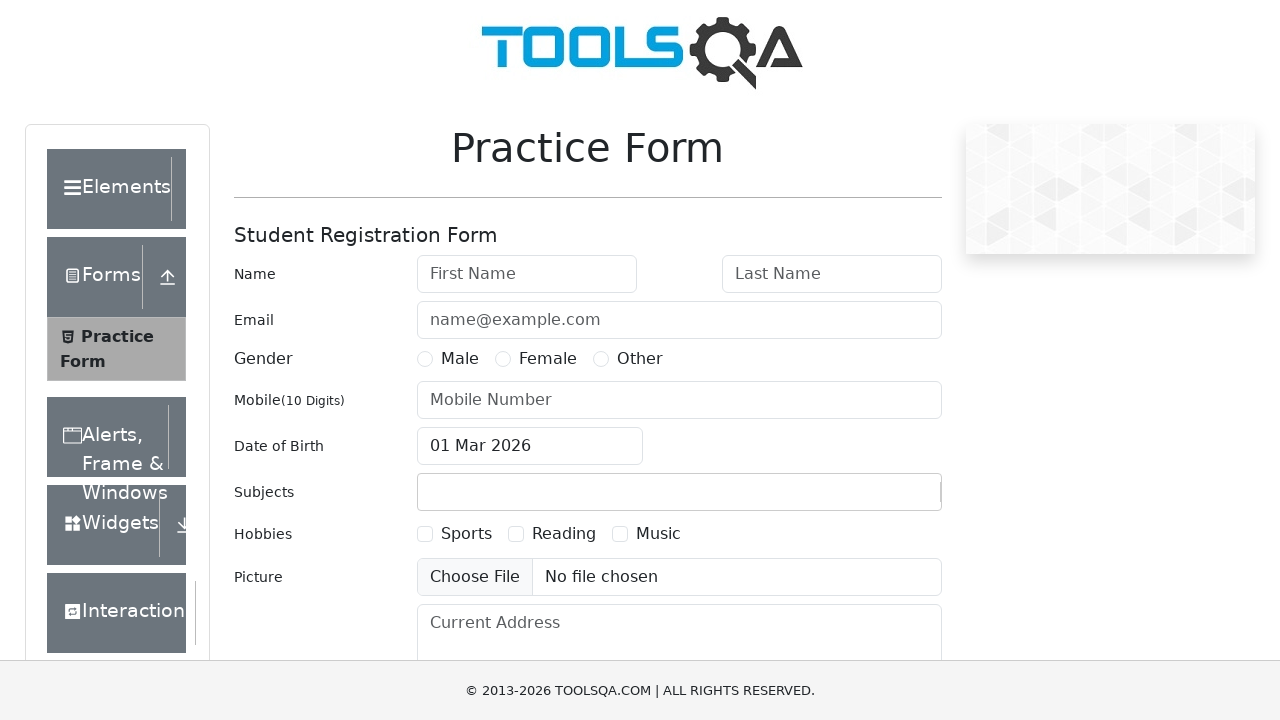